Tests loading the calendar page with a date range by clicking the filter button and verifying calendar content loads

Starting URL: https://divscout.app#calendar

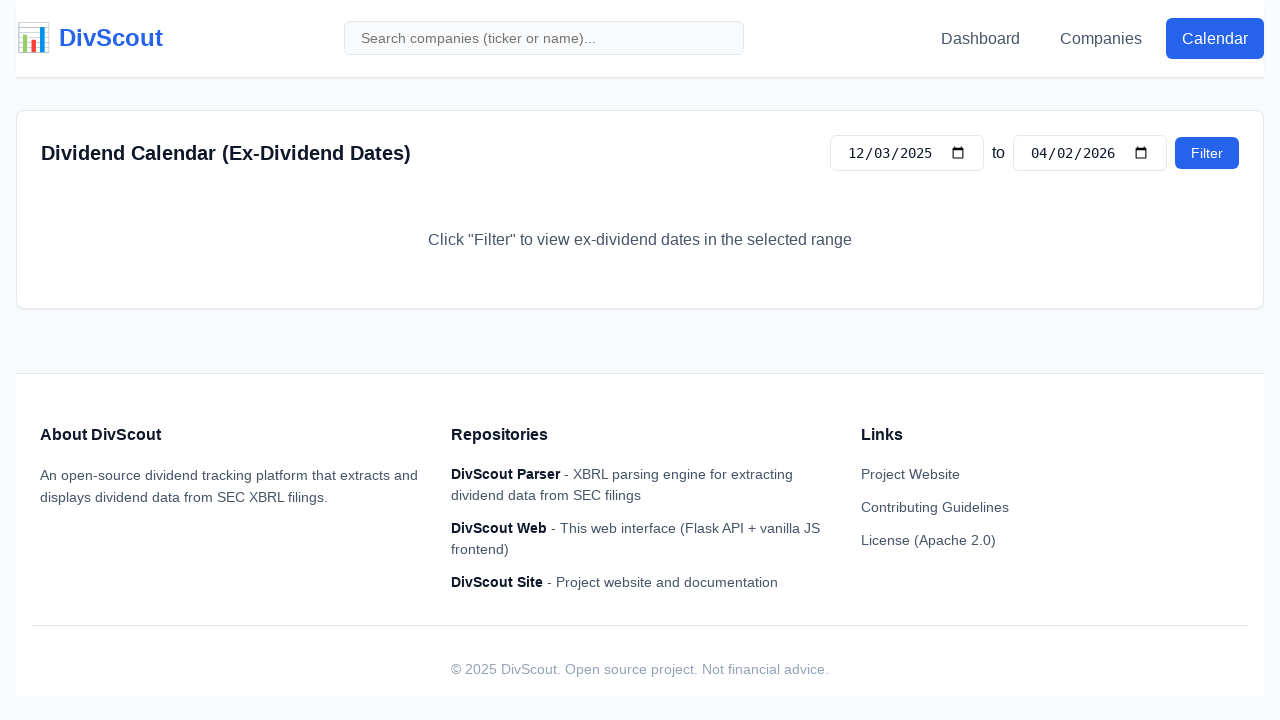

Retrieved start date value from calendar input
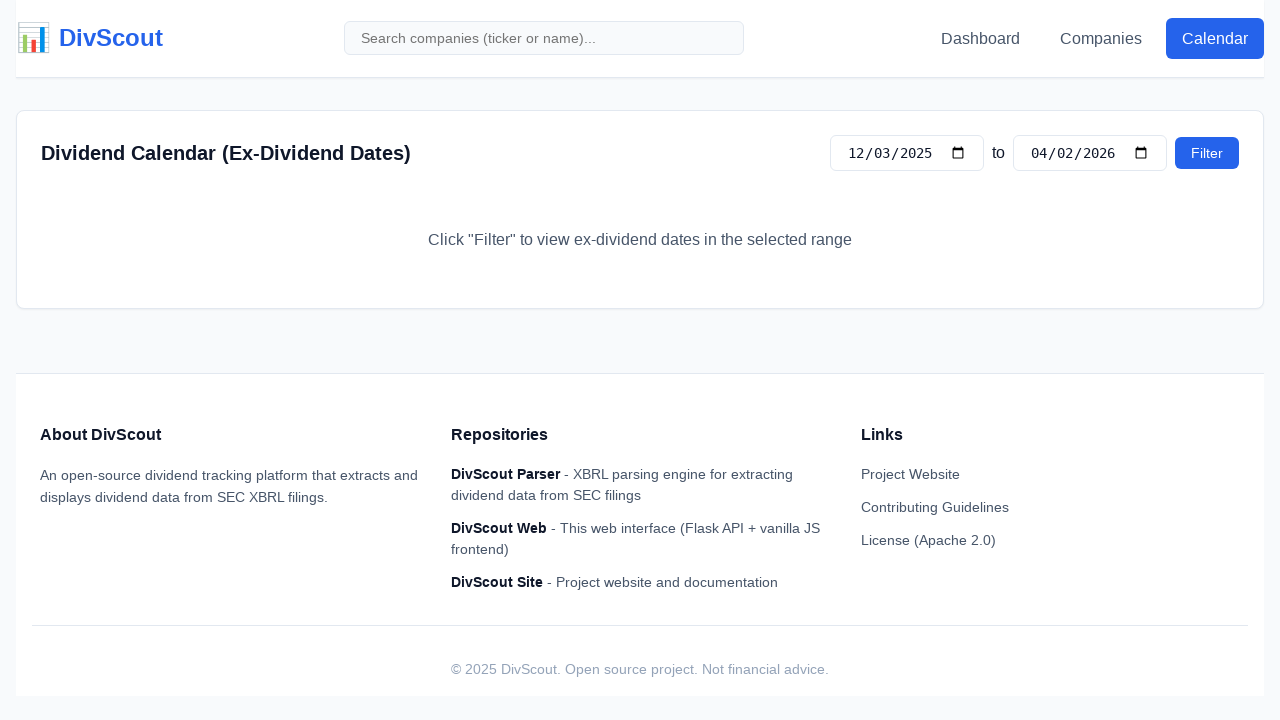

Retrieved end date value from calendar input
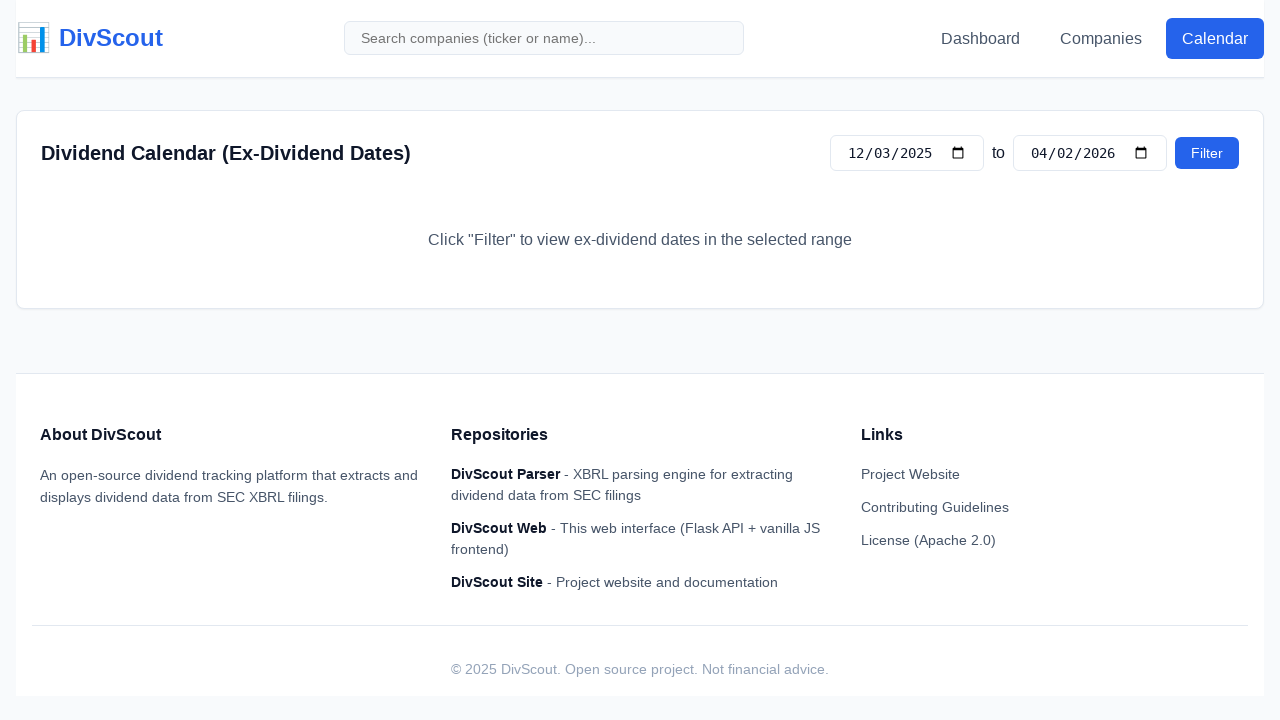

Verified start date is populated
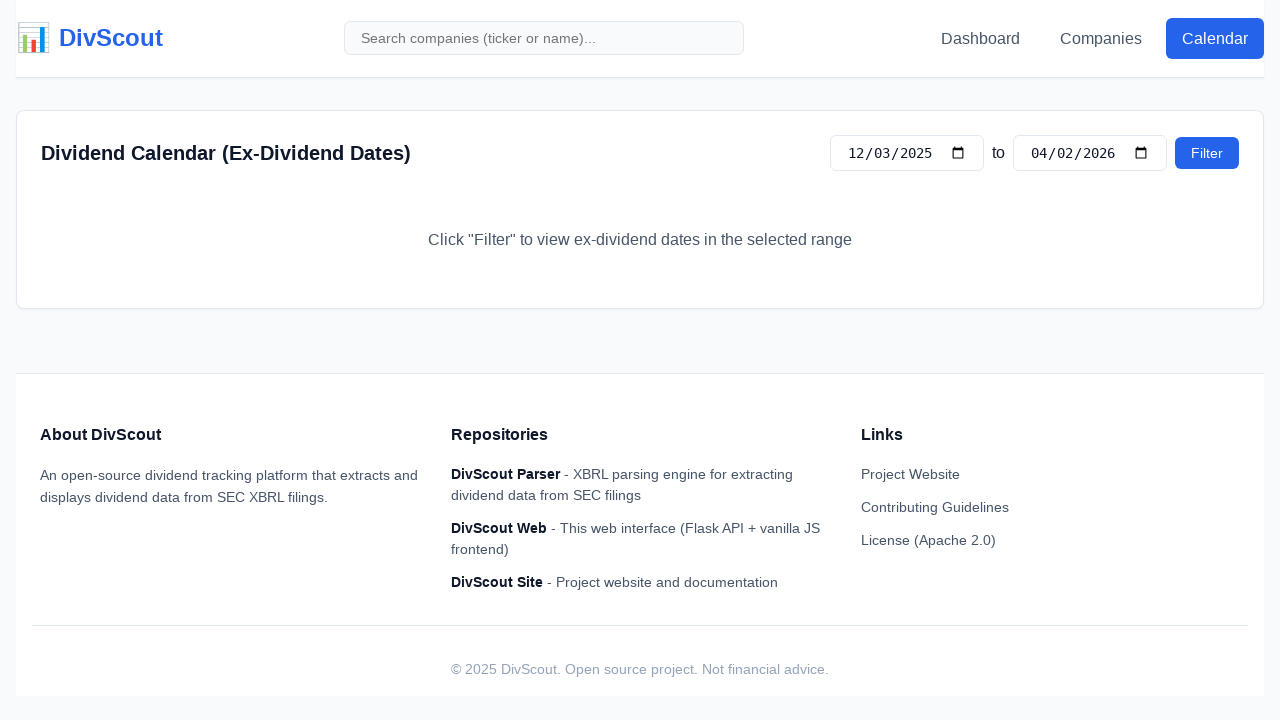

Verified end date is populated
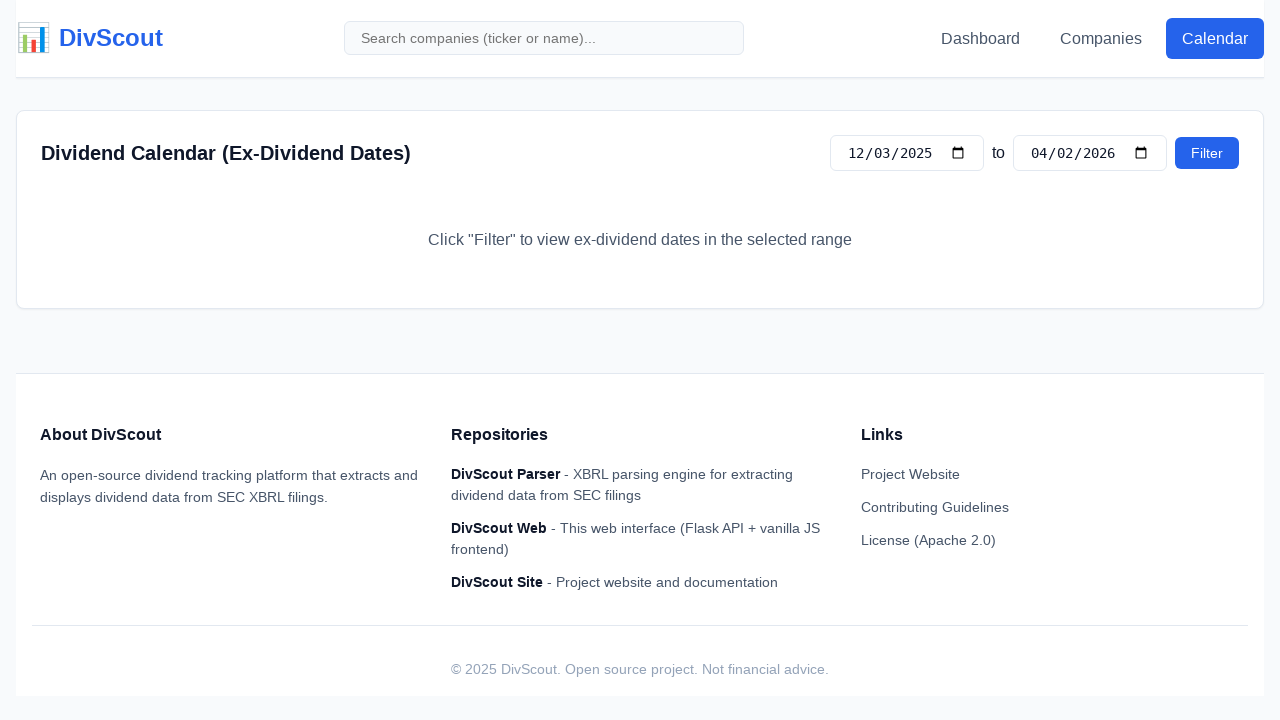

Clicked calendar filter button to apply date range at (1207, 153) on #calendar-filter-btn
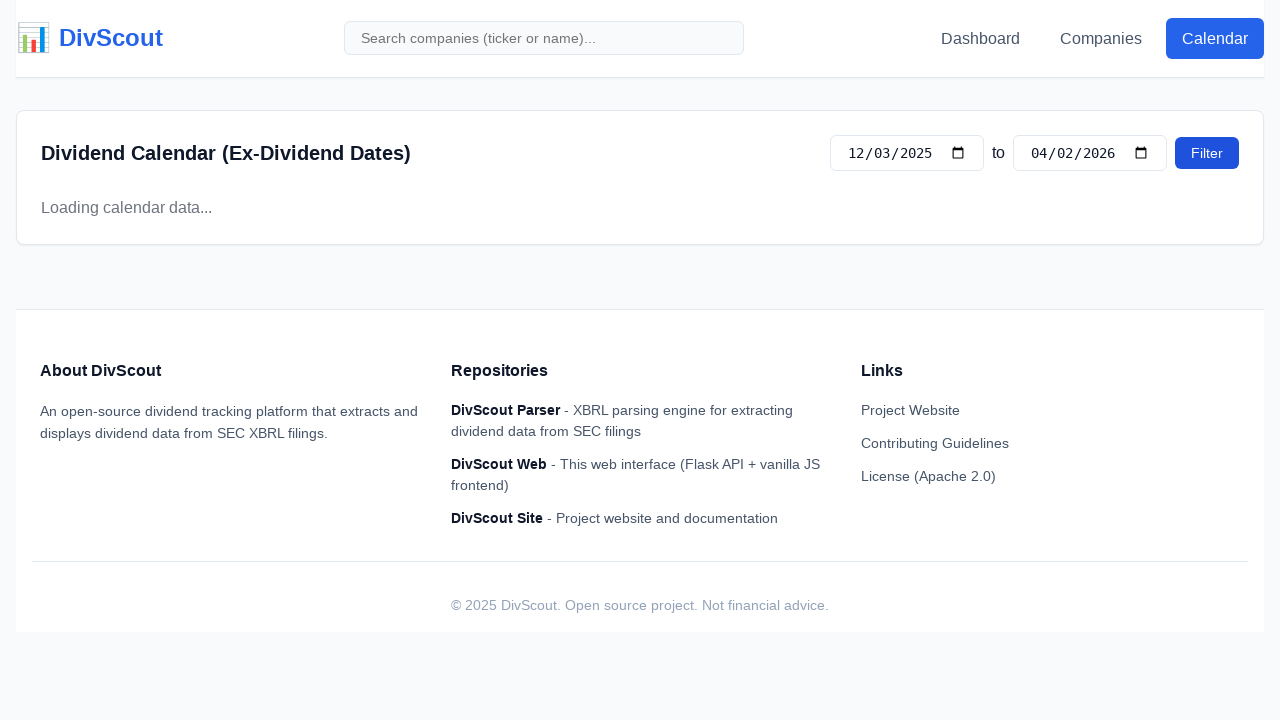

Calendar view loaded with grid or hint message
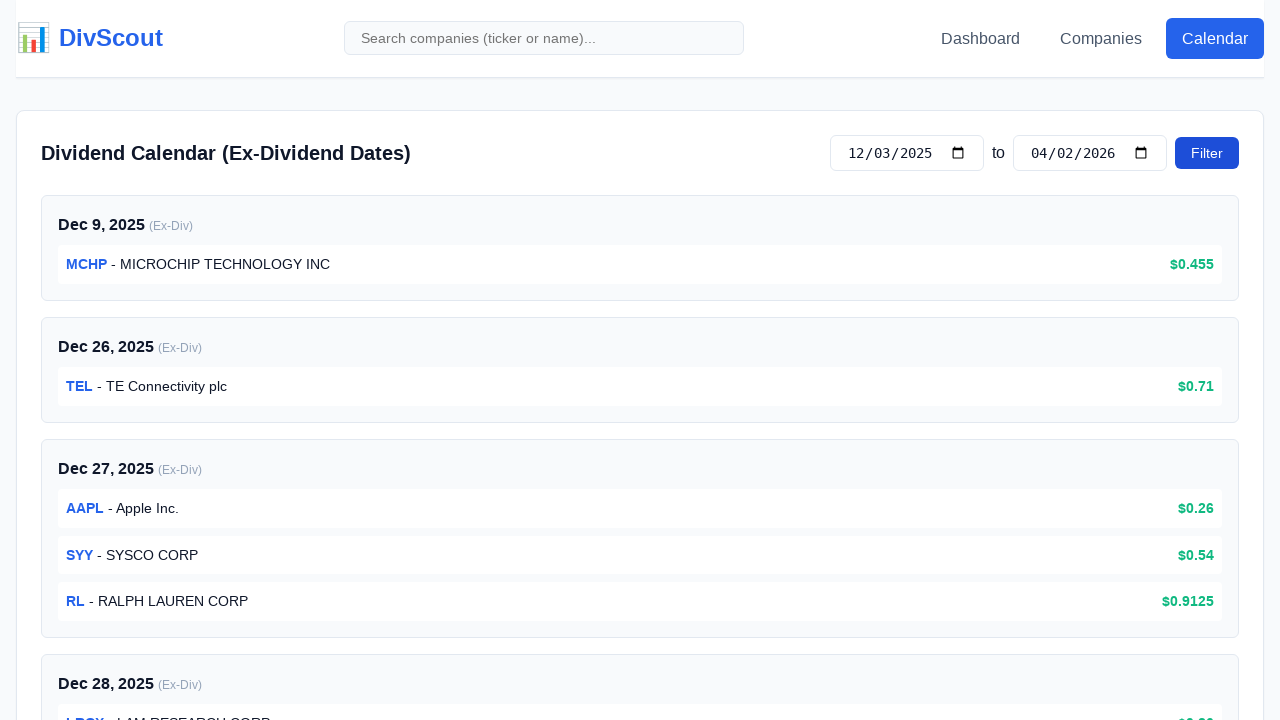

Checked if calendar grid element is present
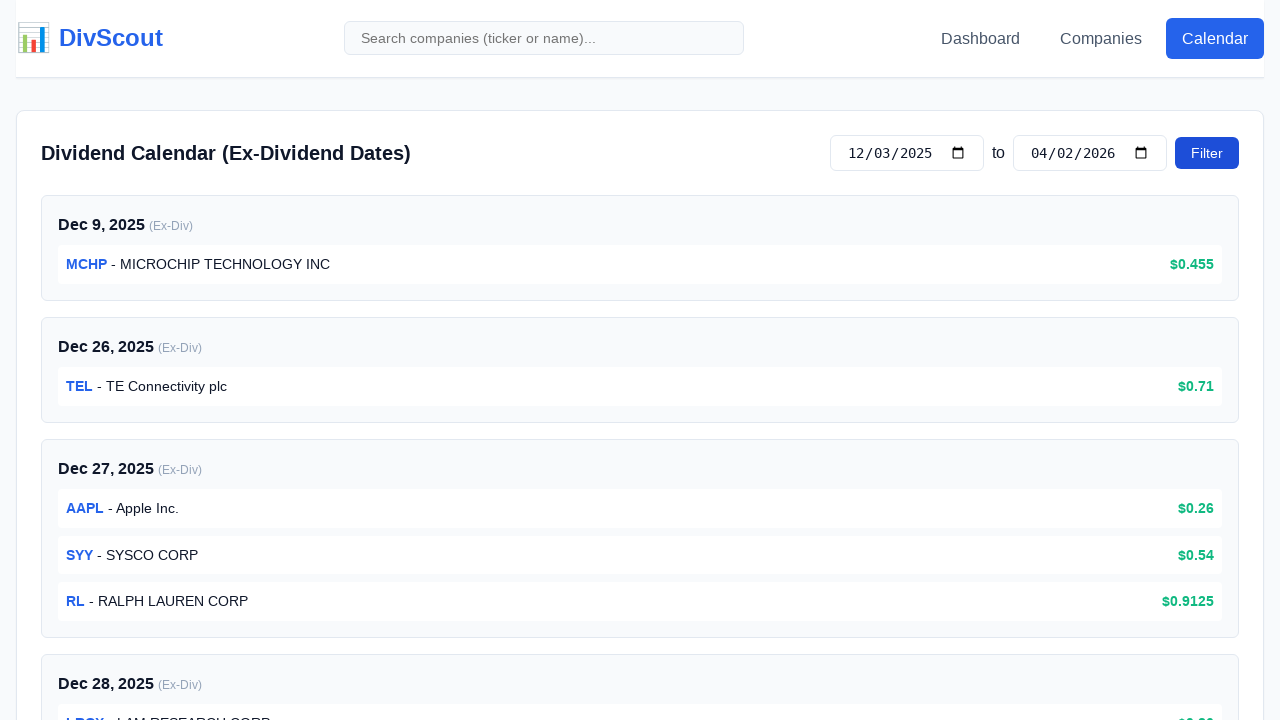

Checked if calendar hint message element is present
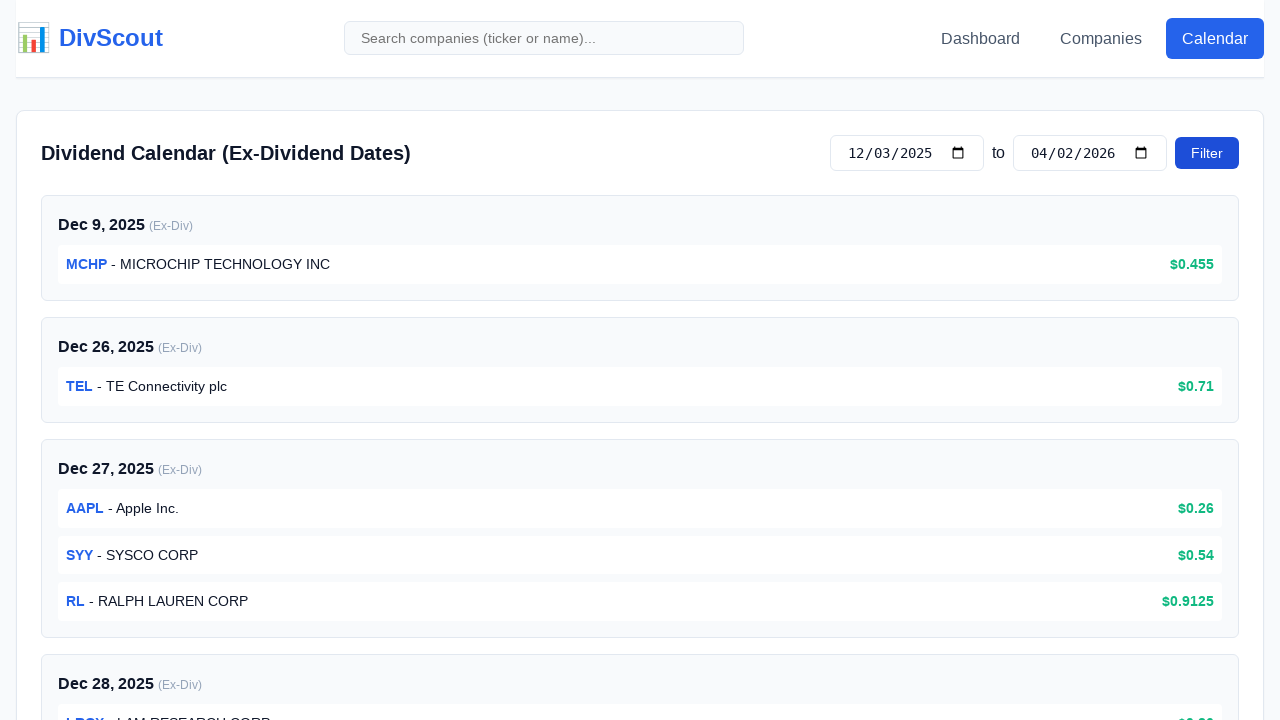

Verified calendar content loaded successfully with either grid or hint message
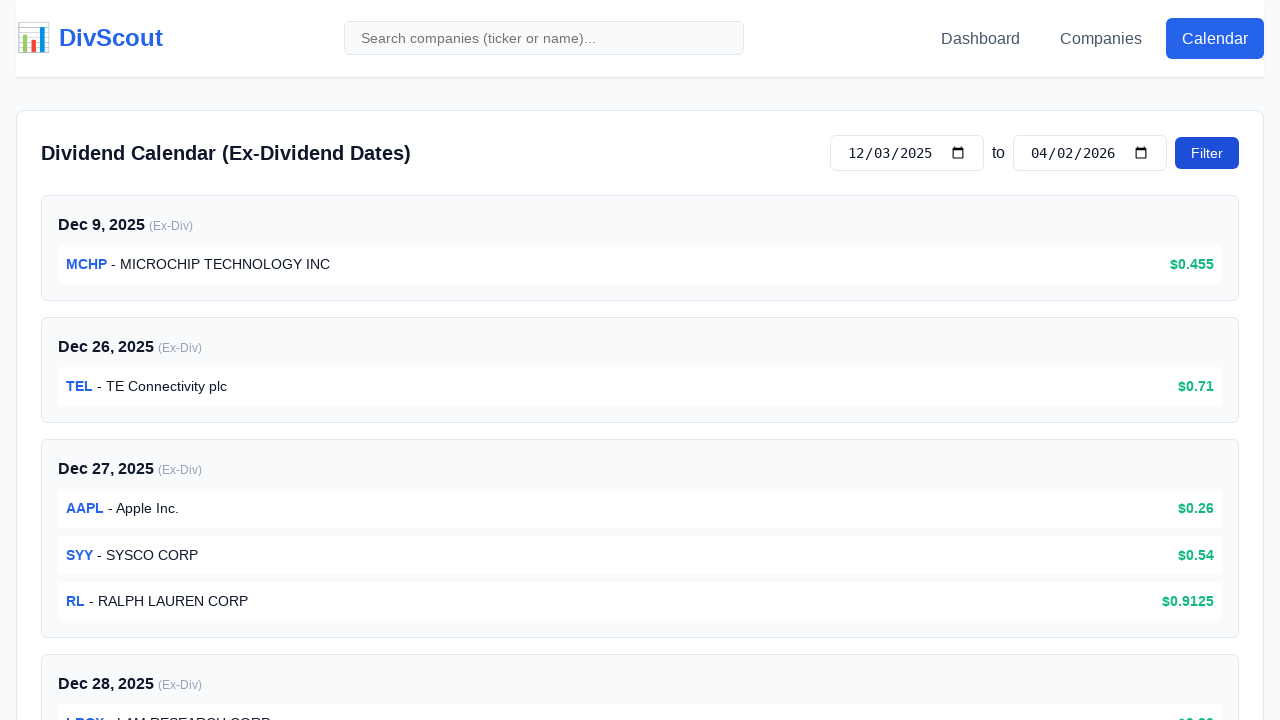

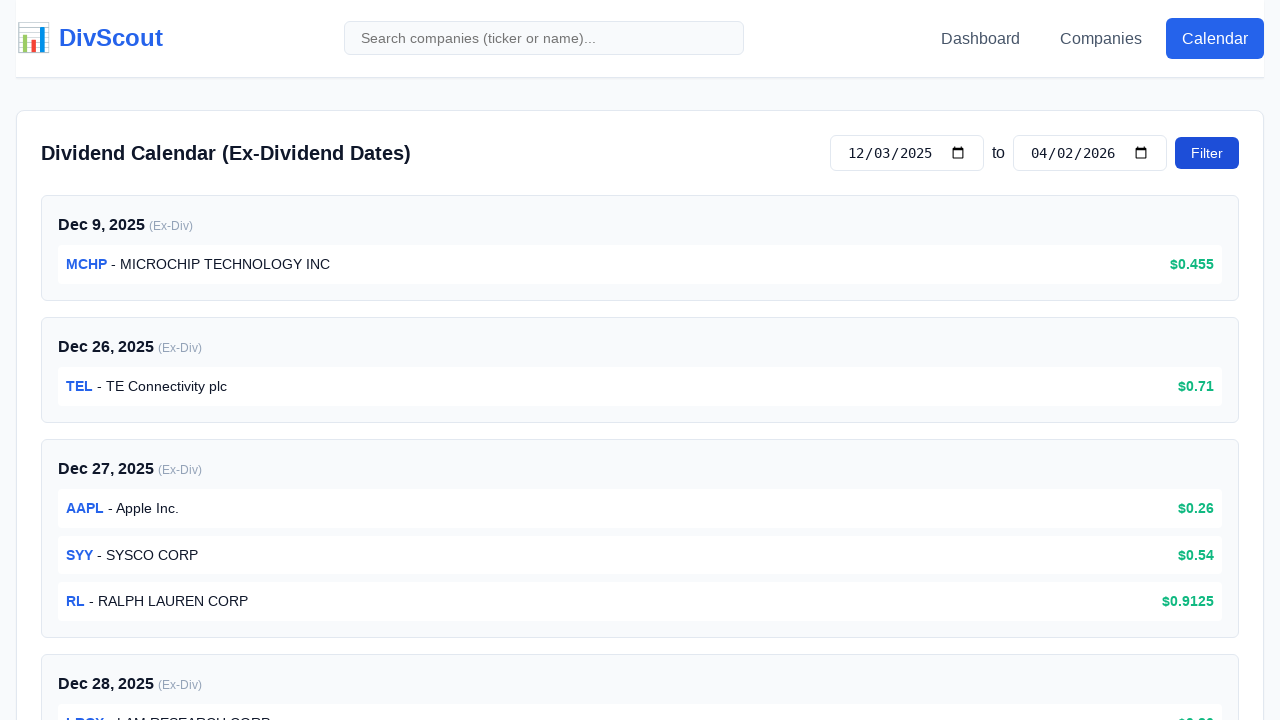